Tests scrolling functionality by scrolling down 3000 pixels vertically and 500 pixels horizontally

Starting URL: https://the-internet.herokuapp.com/large

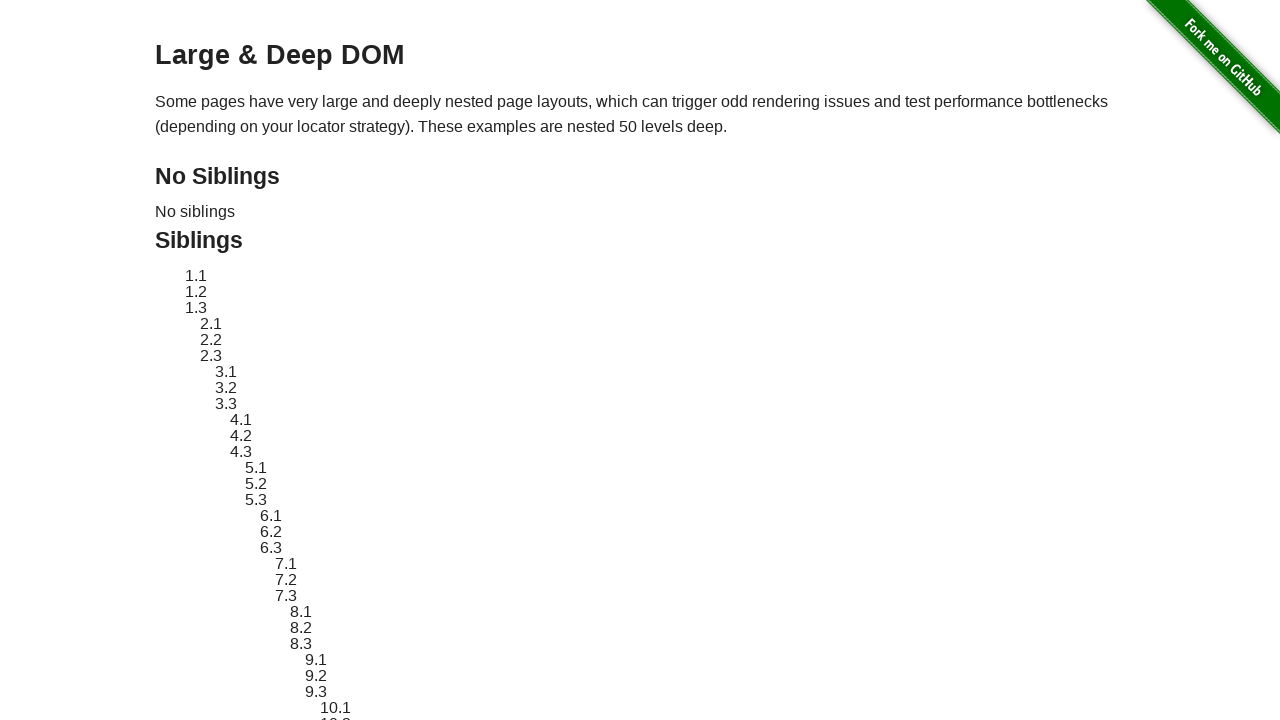

Scrolled down 3000 pixels vertically and 500 pixels horizontally on the large page
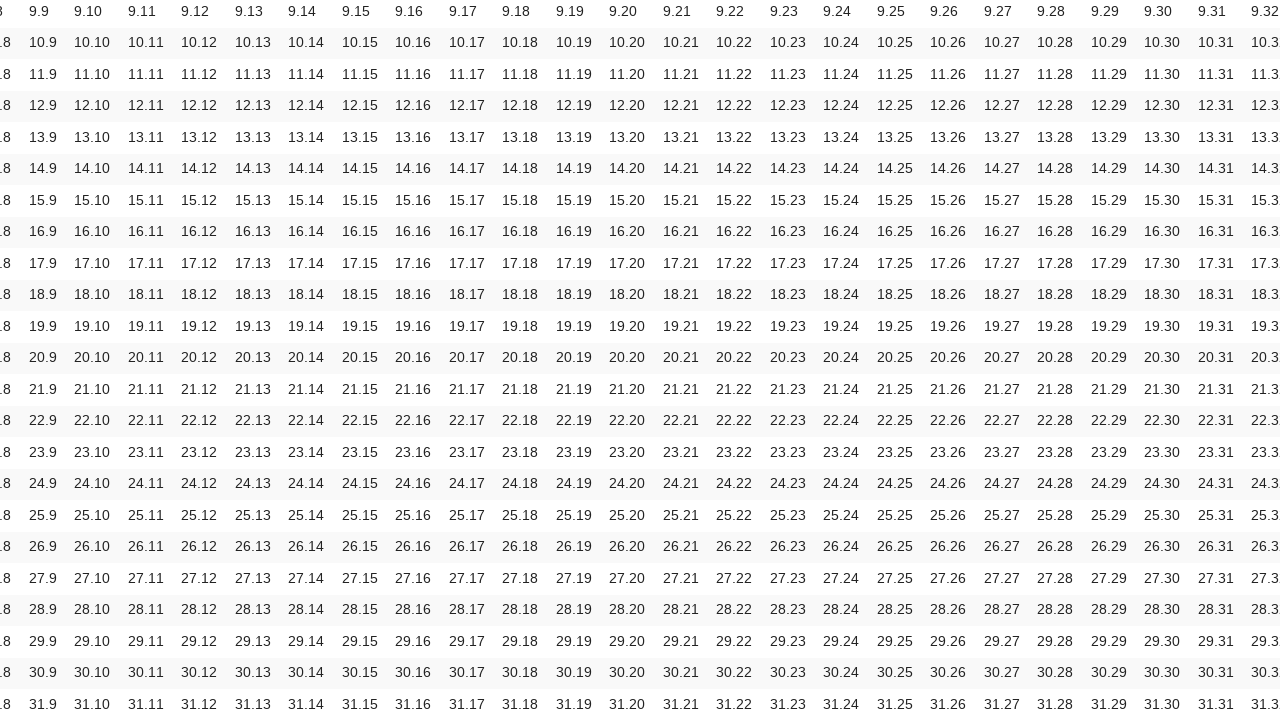

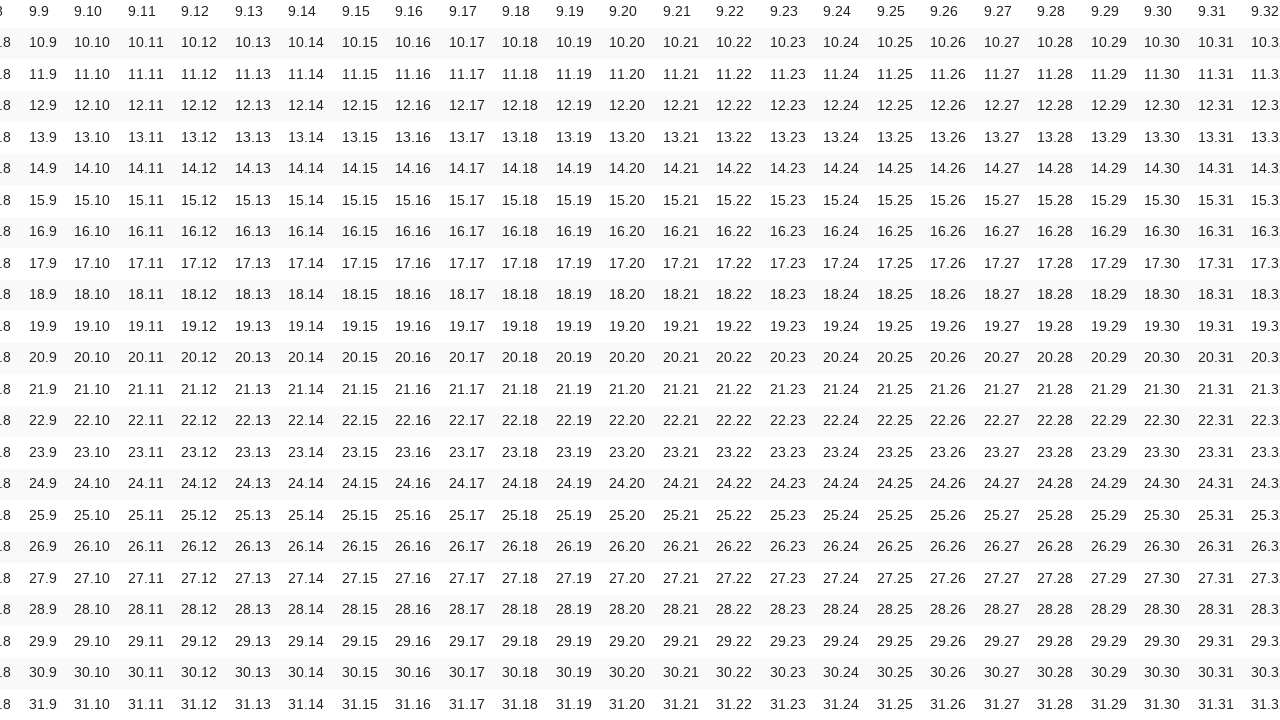